Tests radio button interactions on an HTML forms demo page by clicking individual radio buttons (Milk, Butter, Cheese) and then iterating through all radio buttons on the page to click each one.

Starting URL: http://echoecho.com/htmlforms10.htm

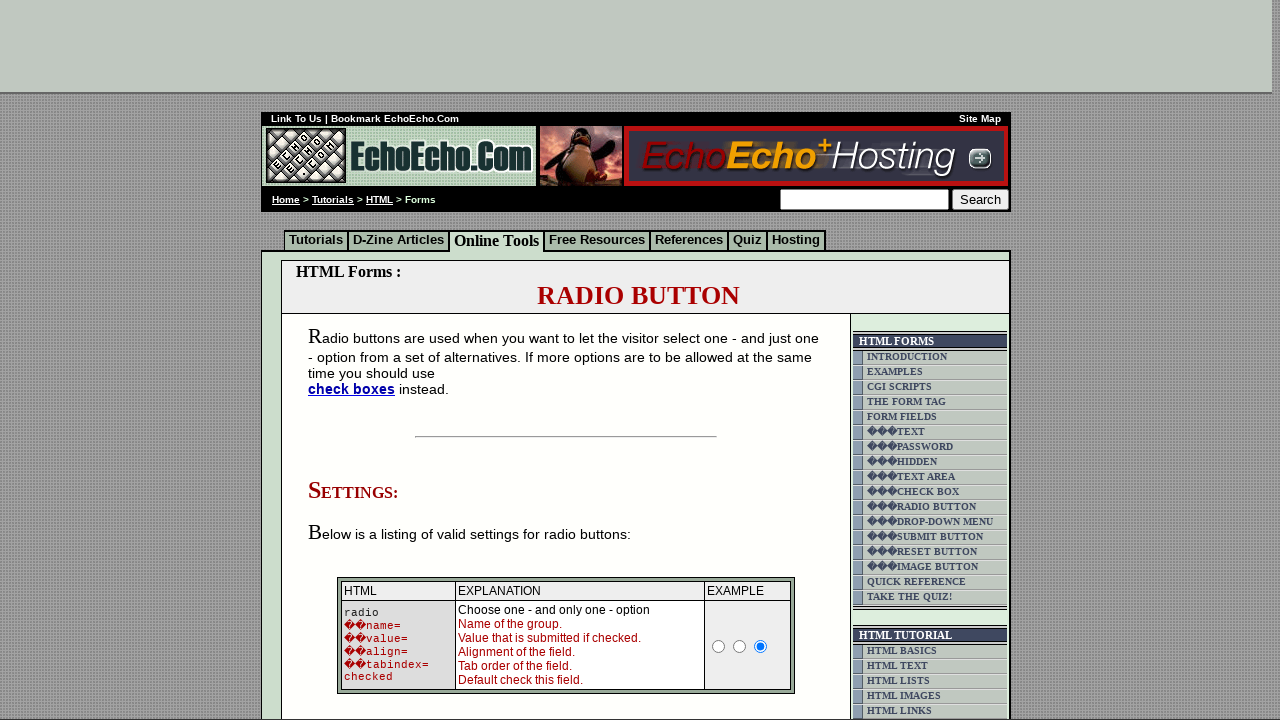

Clicked Milk radio button at (356, 360) on input[value='Milk']
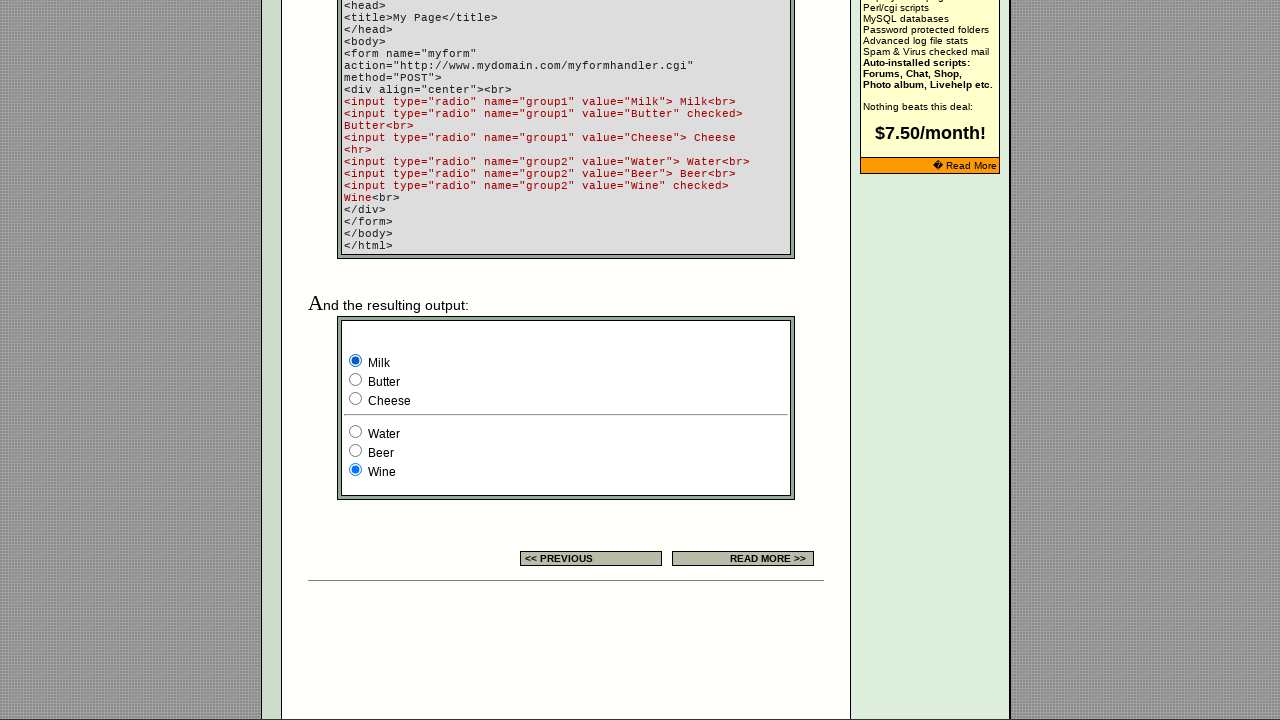

Clicked Butter radio button at (356, 380) on input[value='Butter']
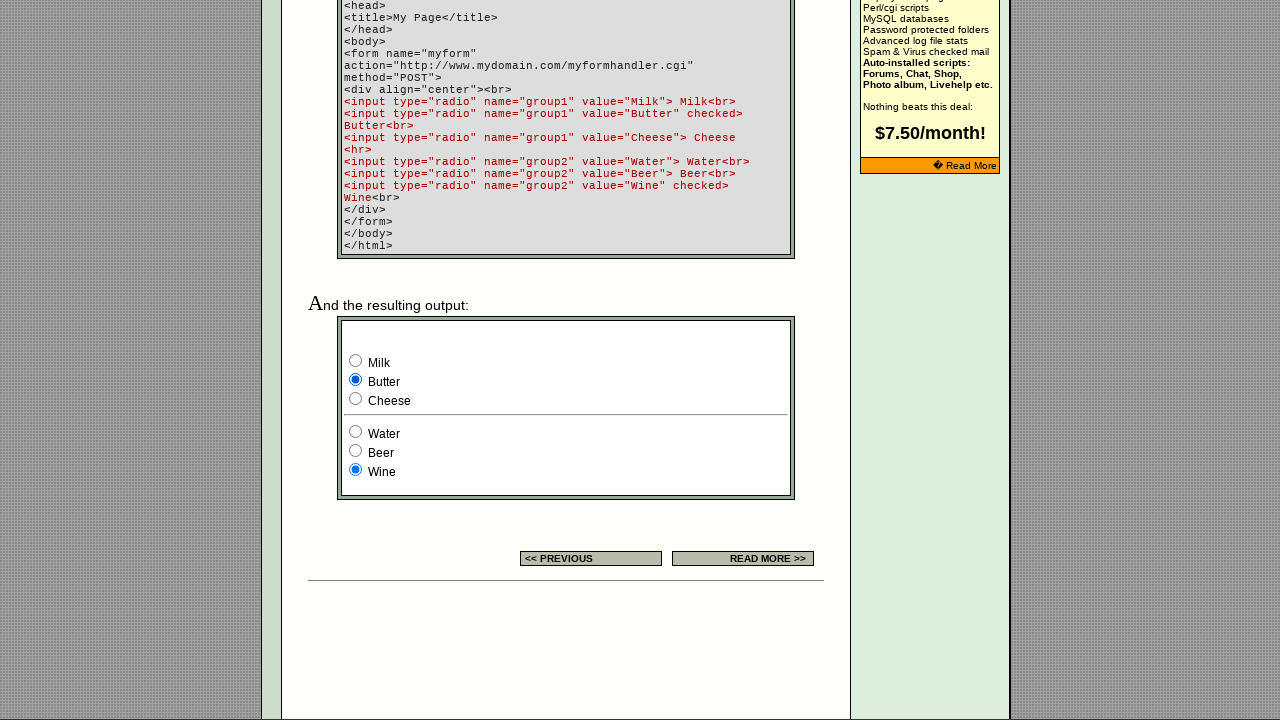

Clicked Cheese radio button at (356, 398) on input[value='Cheese']
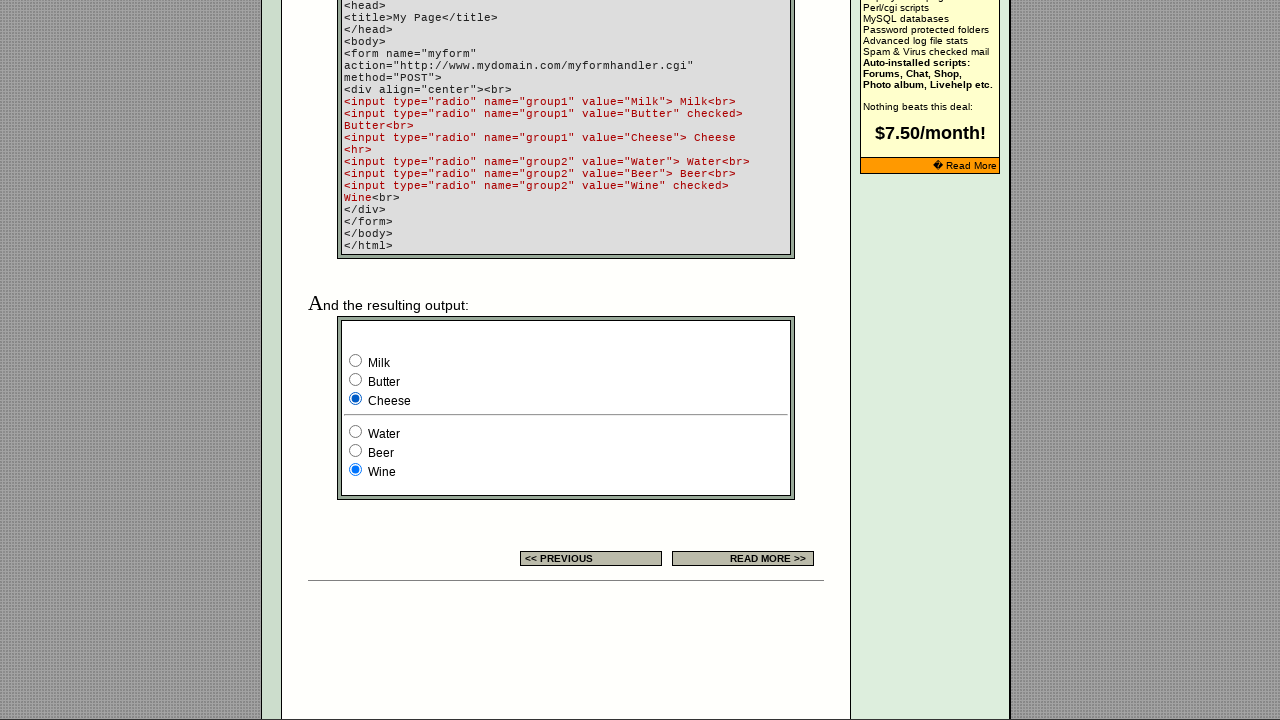

Clicked Milk radio button again at (356, 360) on input[value='Milk']
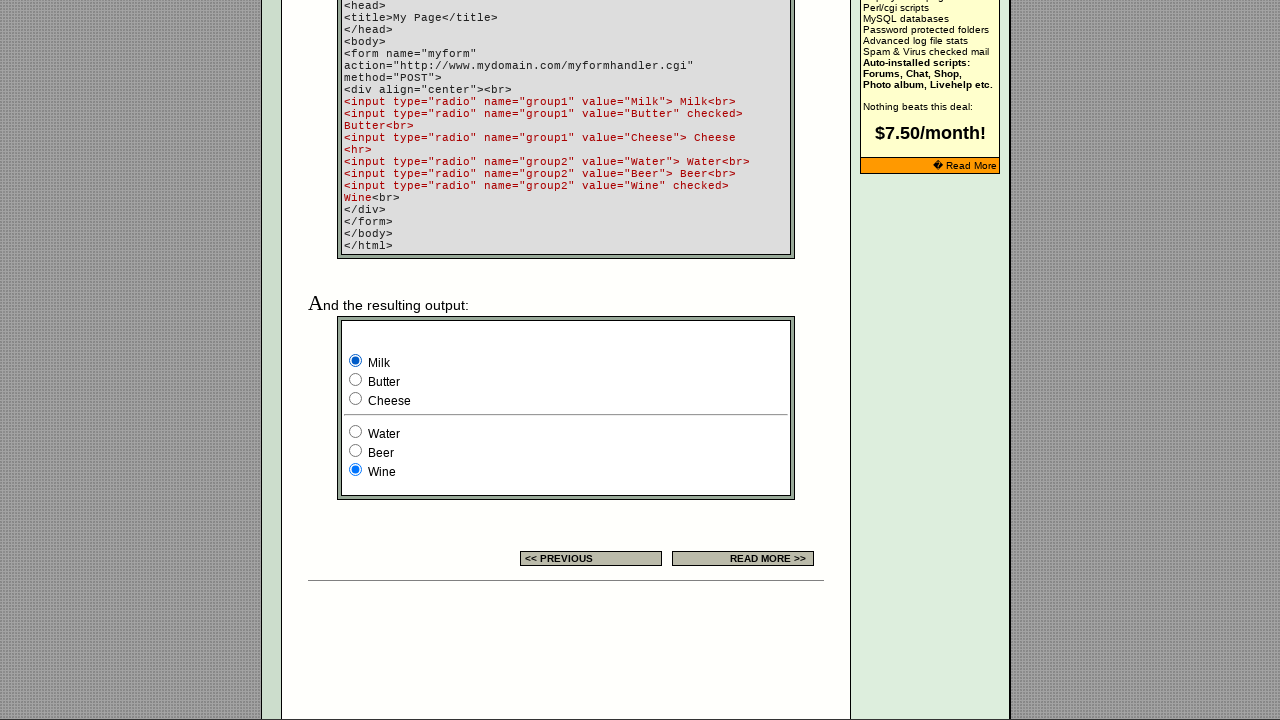

Clicked radio button at index 0 at (719, 360) on input[type='radio'] >> nth=0
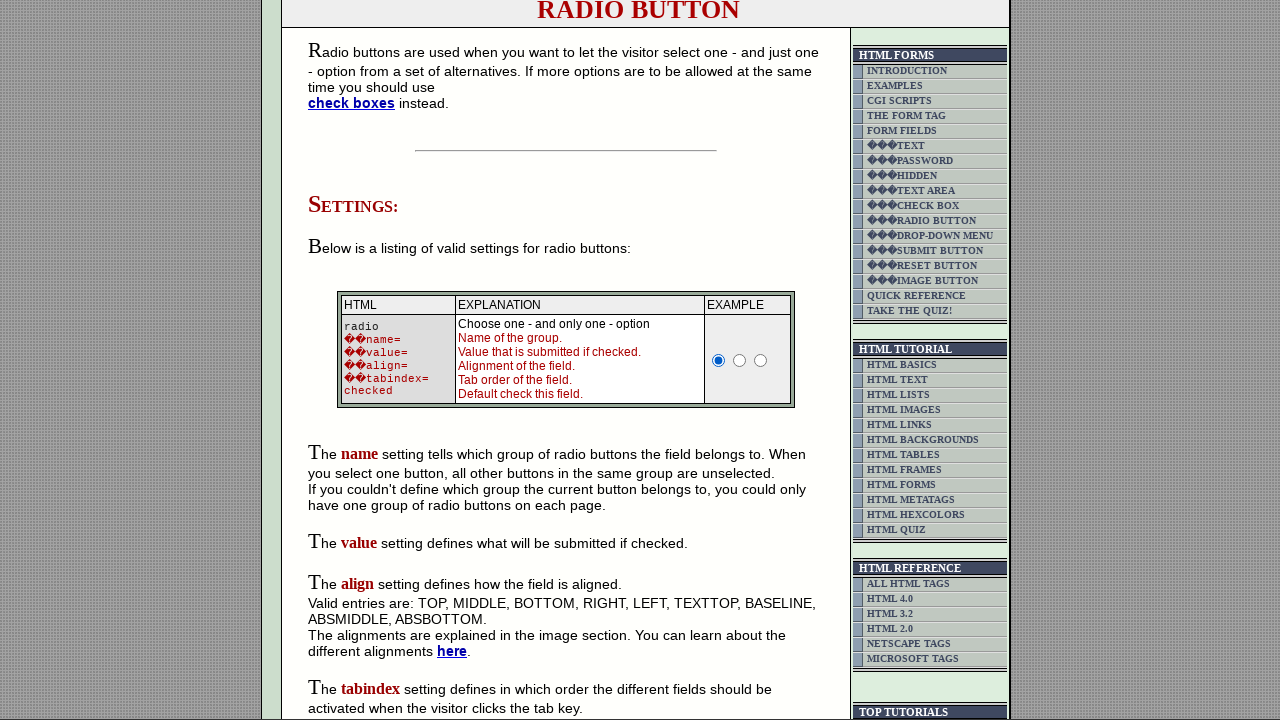

Waited 500ms after clicking radio button at index 0
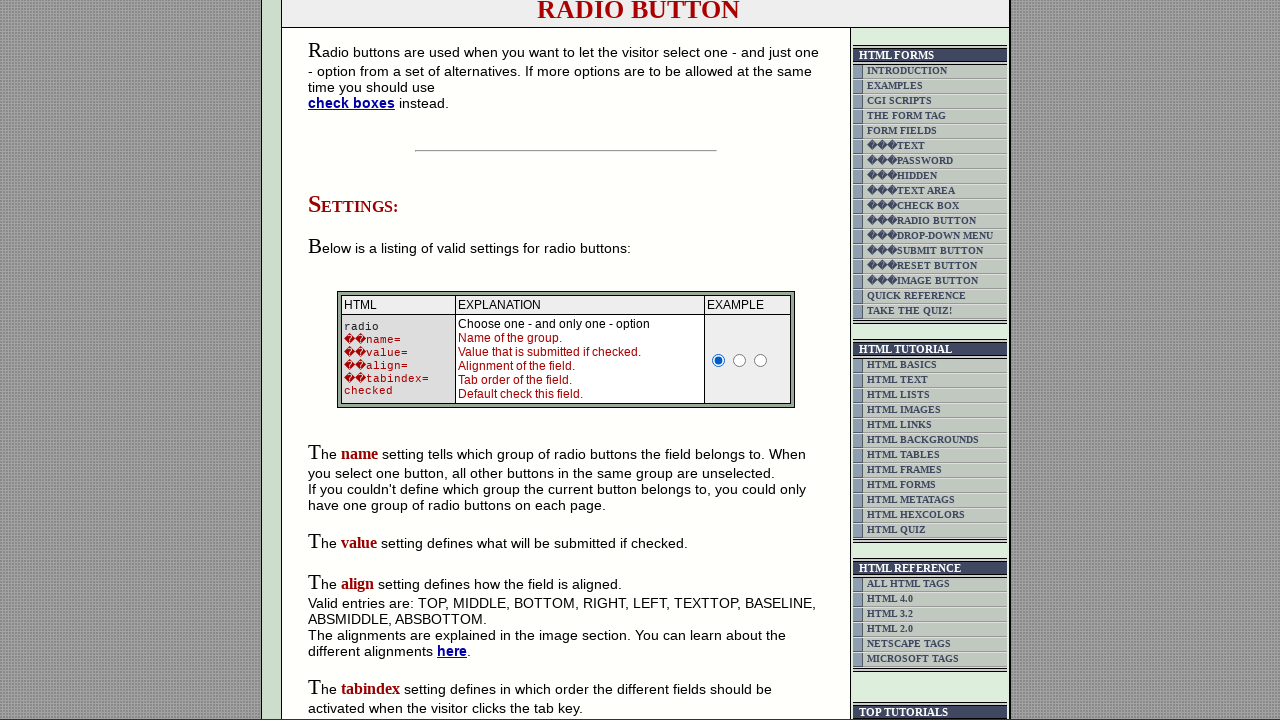

Clicked radio button at index 1 at (740, 360) on input[type='radio'] >> nth=1
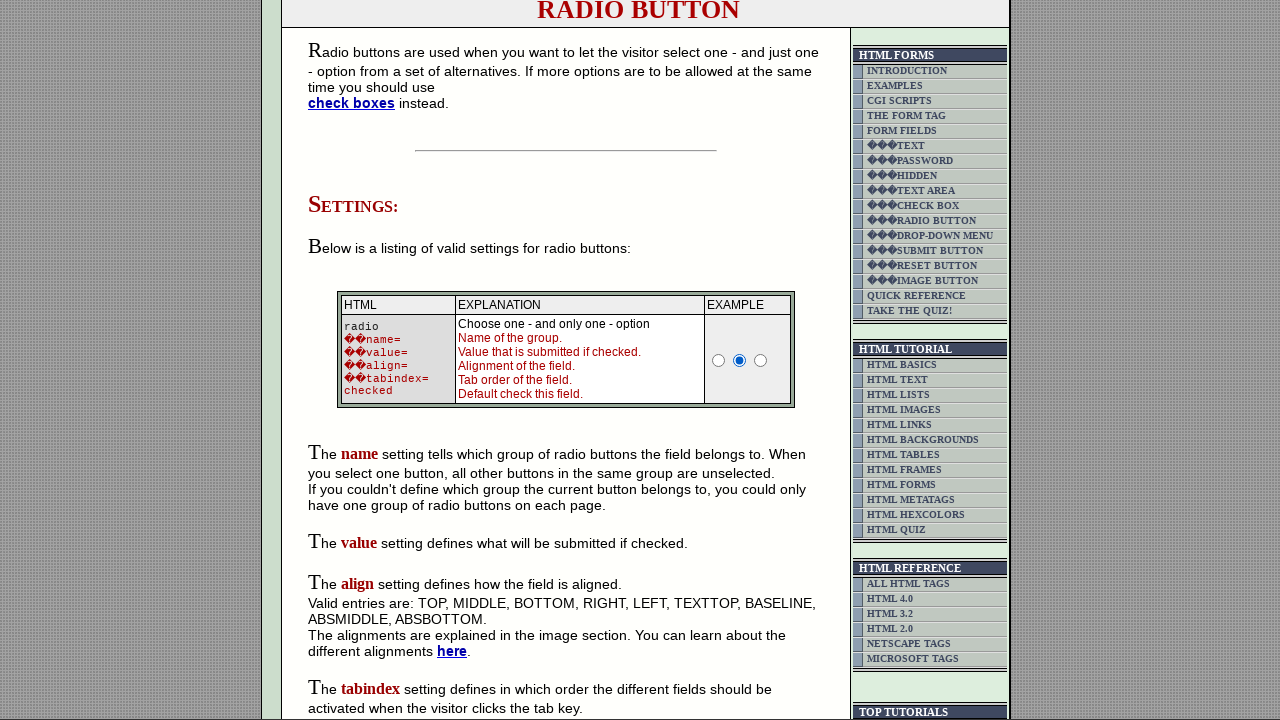

Waited 500ms after clicking radio button at index 1
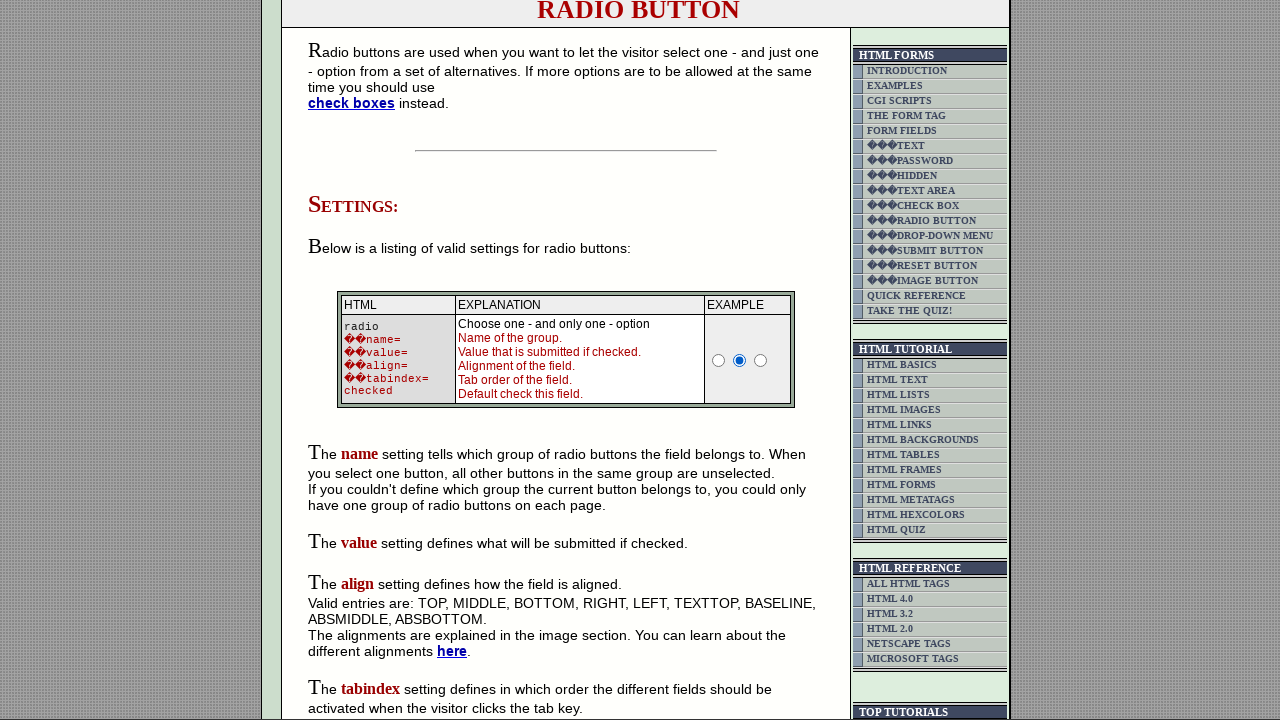

Clicked radio button at index 2 at (761, 360) on input[type='radio'] >> nth=2
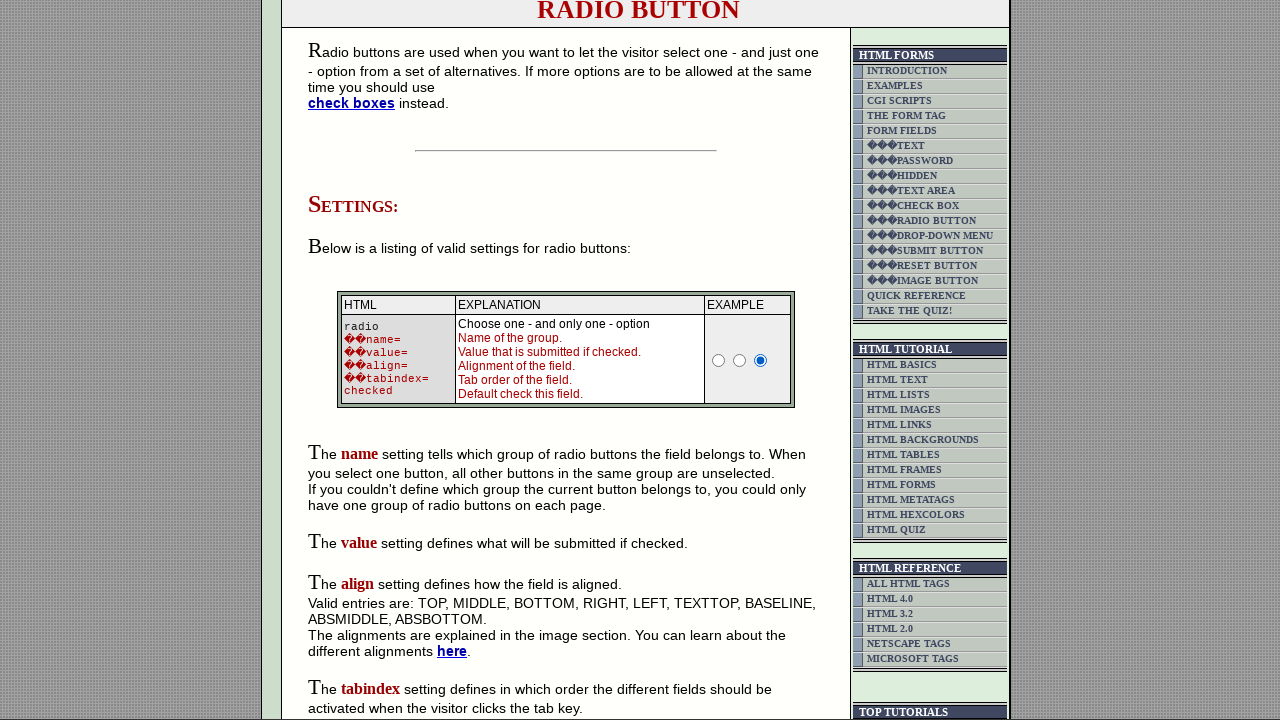

Waited 500ms after clicking radio button at index 2
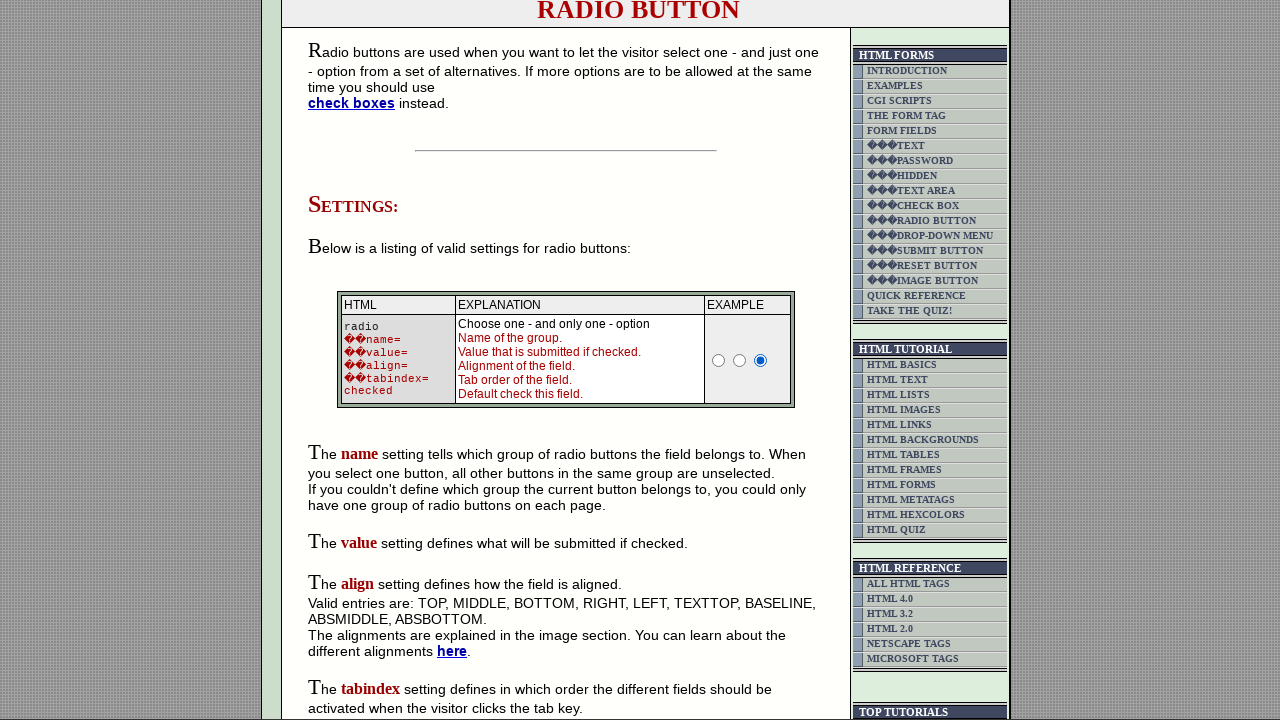

Clicked radio button at index 3 at (356, 360) on input[type='radio'] >> nth=3
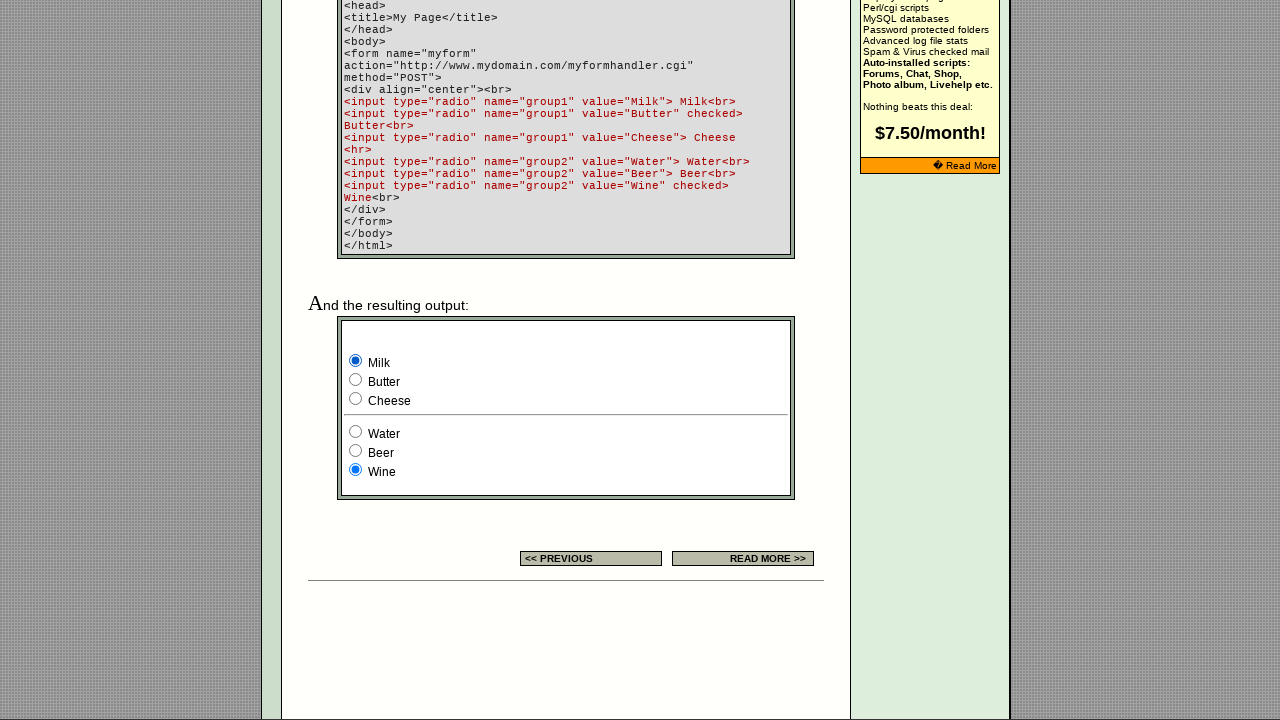

Waited 500ms after clicking radio button at index 3
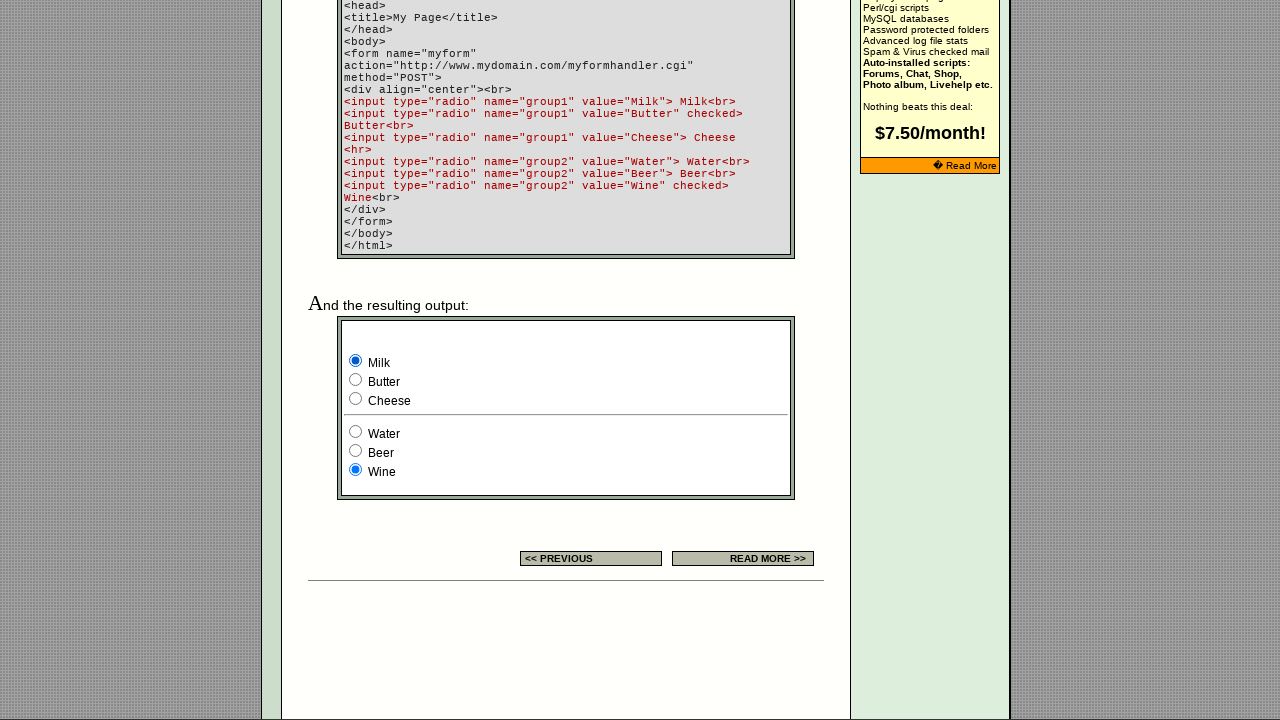

Clicked radio button at index 4 at (356, 380) on input[type='radio'] >> nth=4
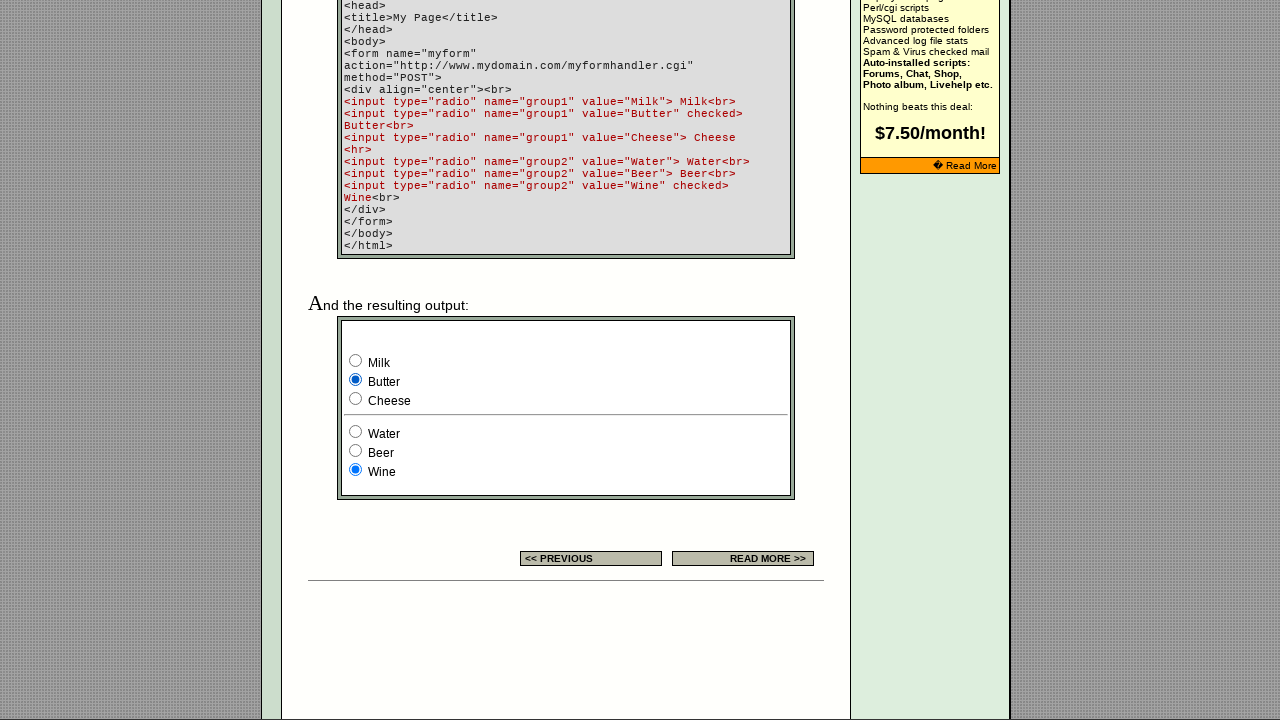

Waited 500ms after clicking radio button at index 4
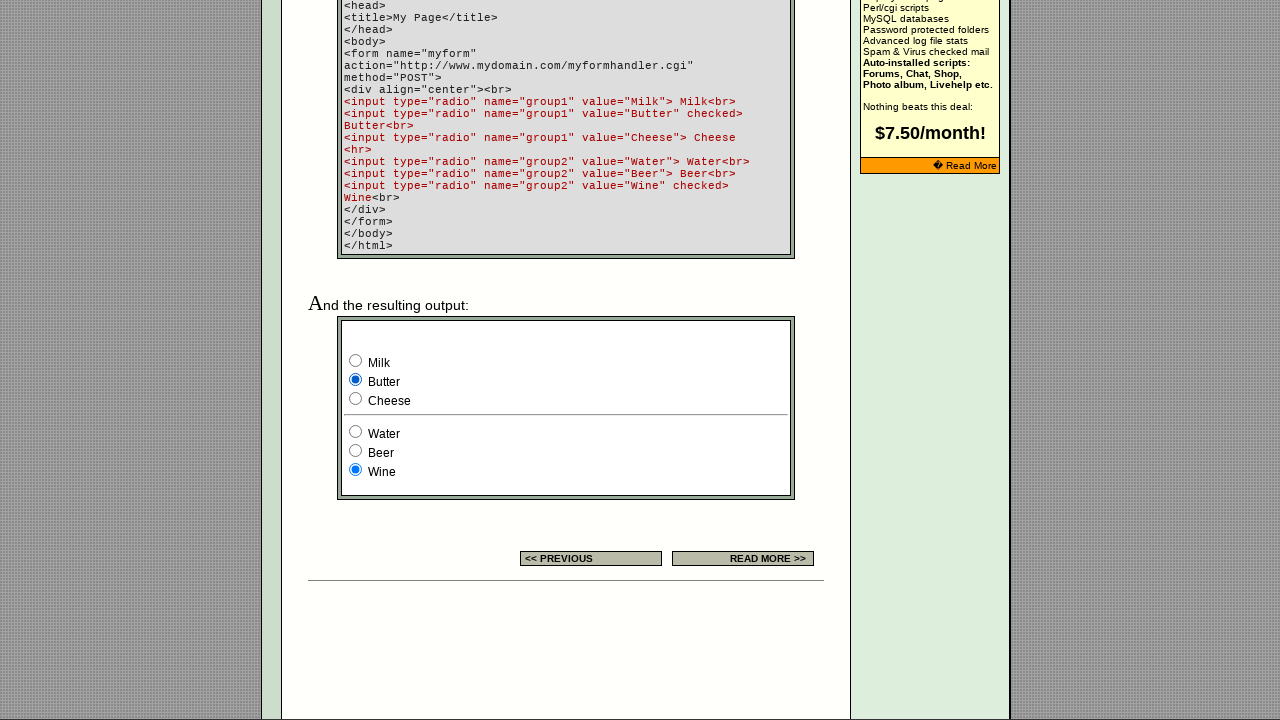

Clicked radio button at index 5 at (356, 398) on input[type='radio'] >> nth=5
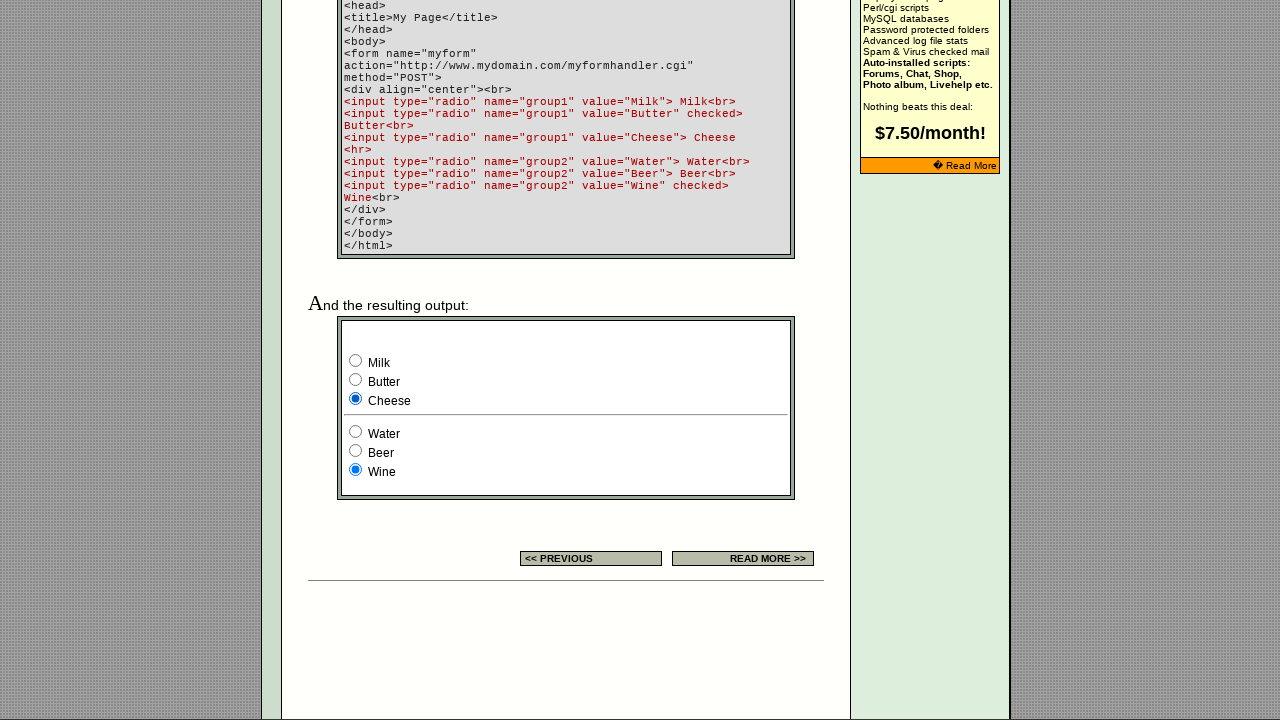

Waited 500ms after clicking radio button at index 5
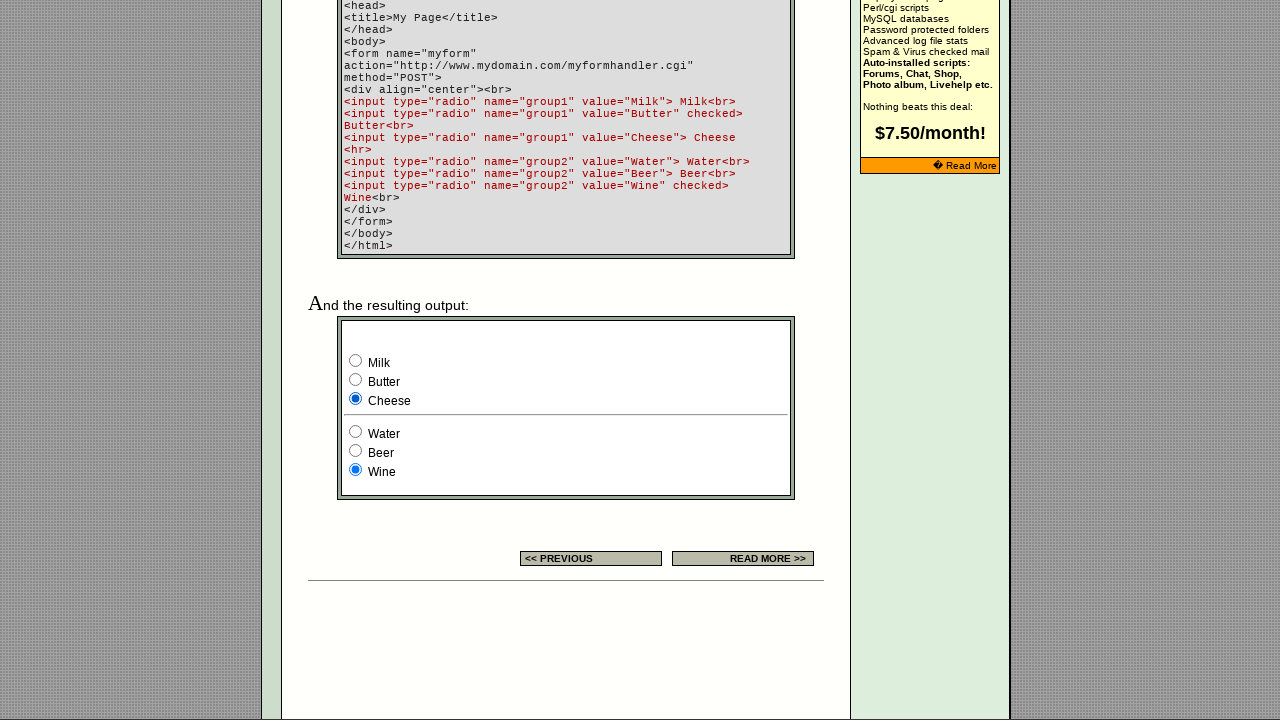

Clicked radio button at index 6 at (356, 432) on input[type='radio'] >> nth=6
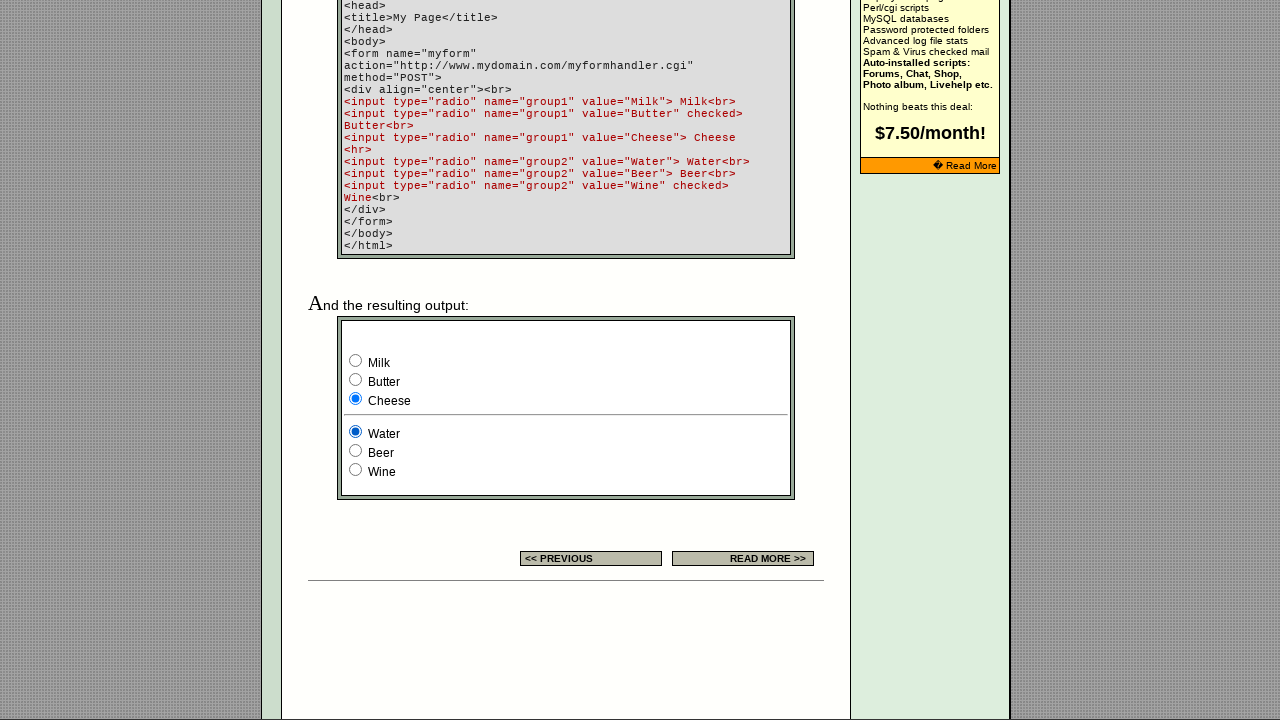

Waited 500ms after clicking radio button at index 6
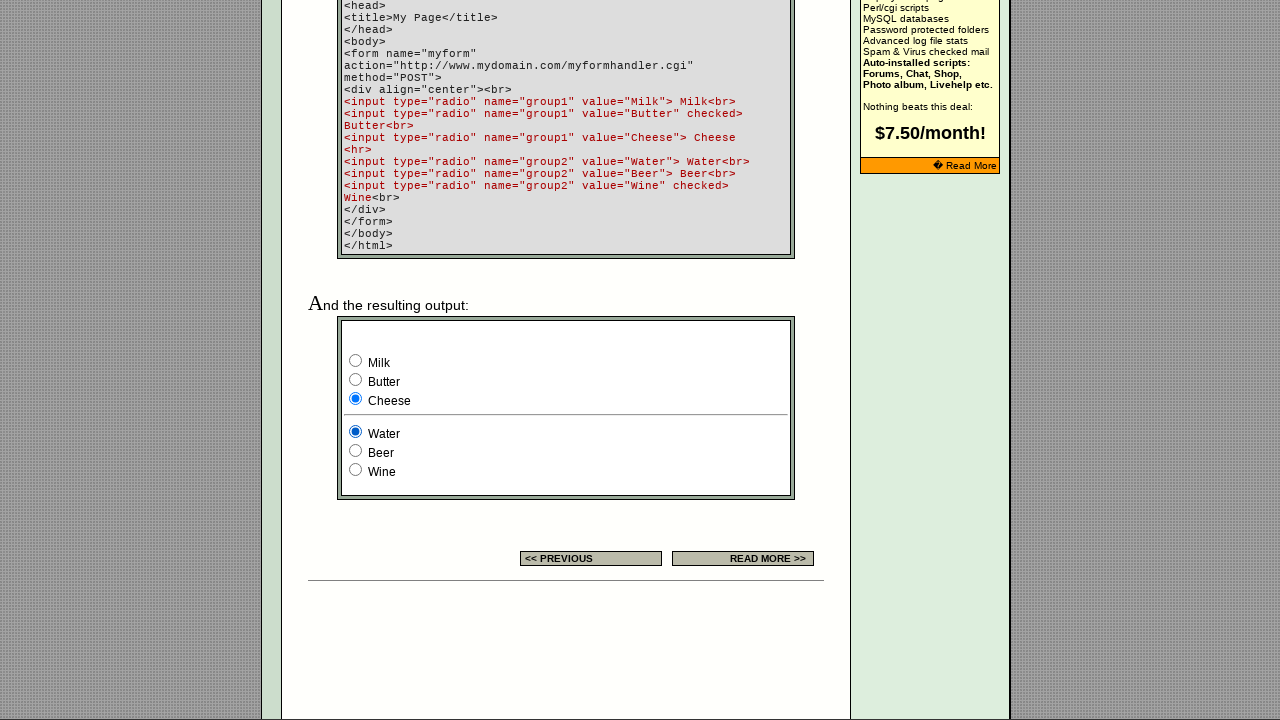

Clicked radio button at index 7 at (356, 450) on input[type='radio'] >> nth=7
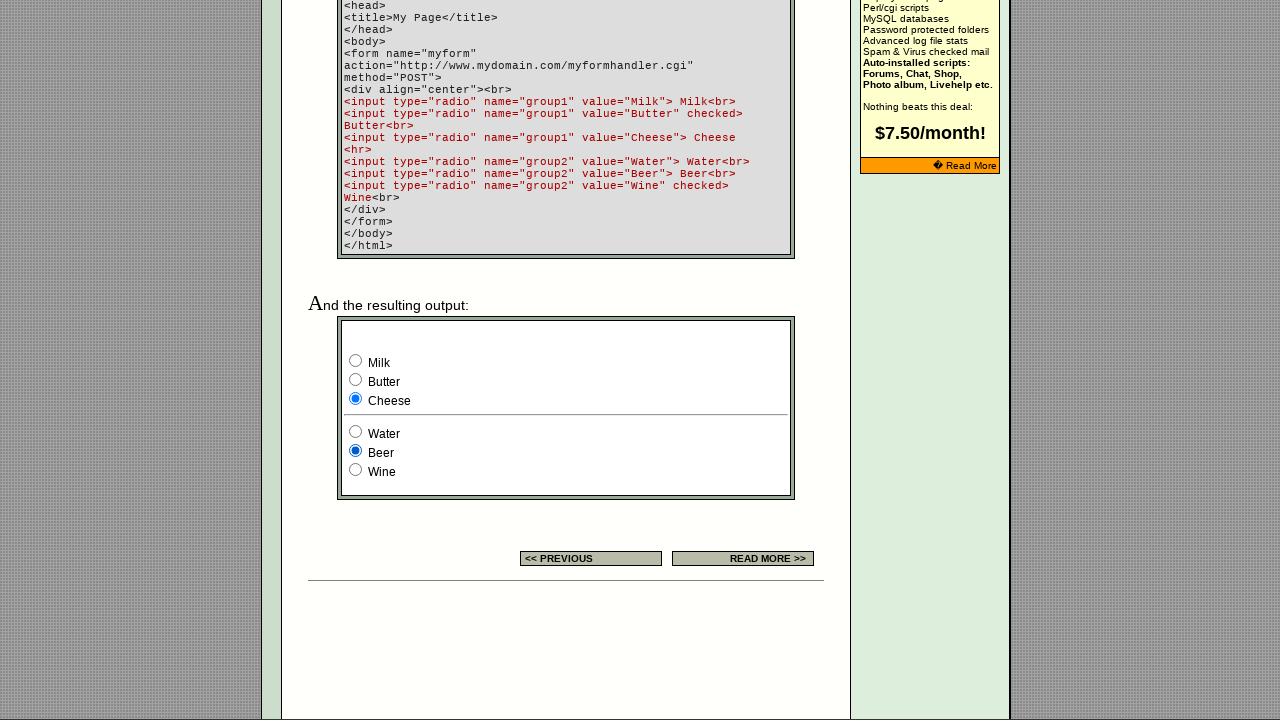

Waited 500ms after clicking radio button at index 7
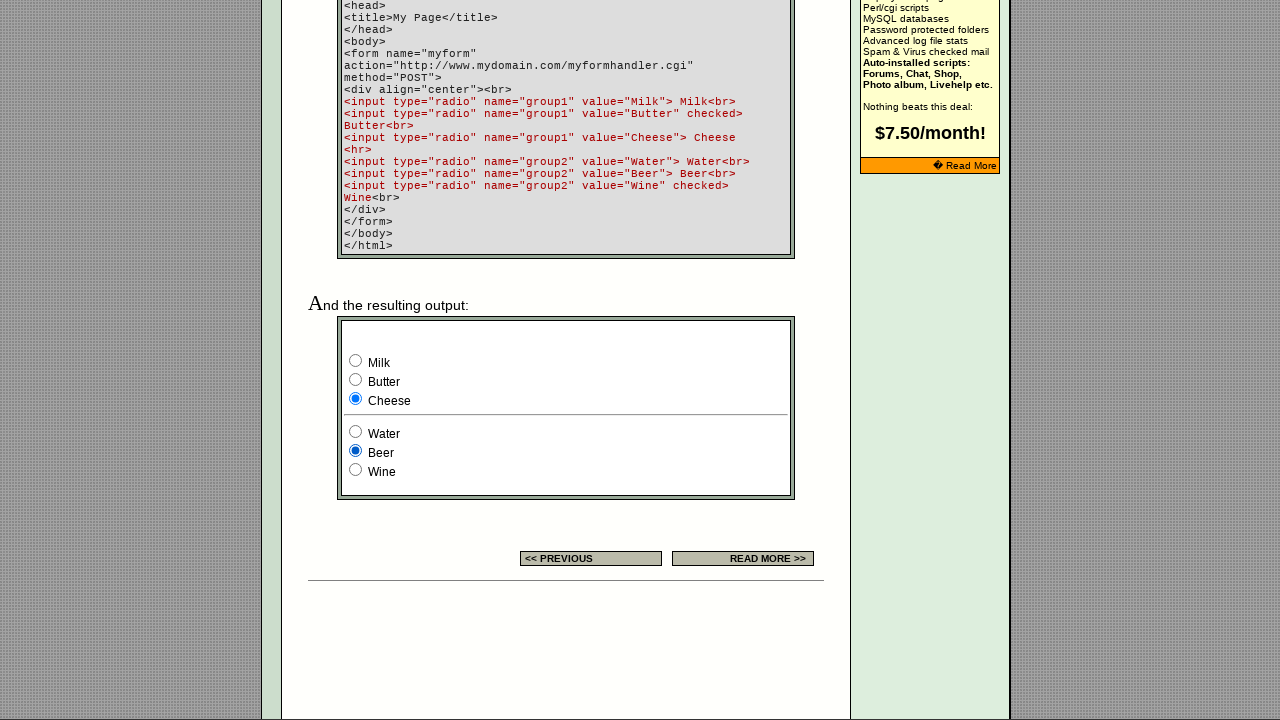

Clicked radio button at index 8 at (356, 470) on input[type='radio'] >> nth=8
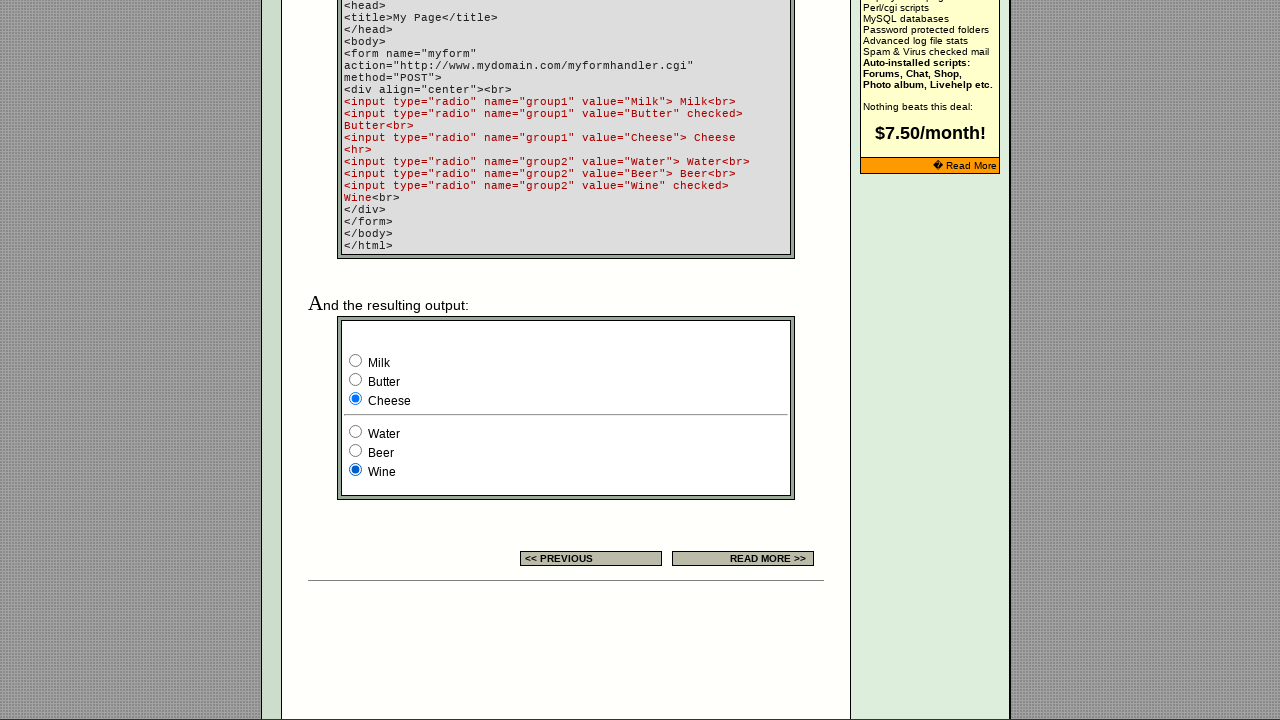

Waited 500ms after clicking radio button at index 8
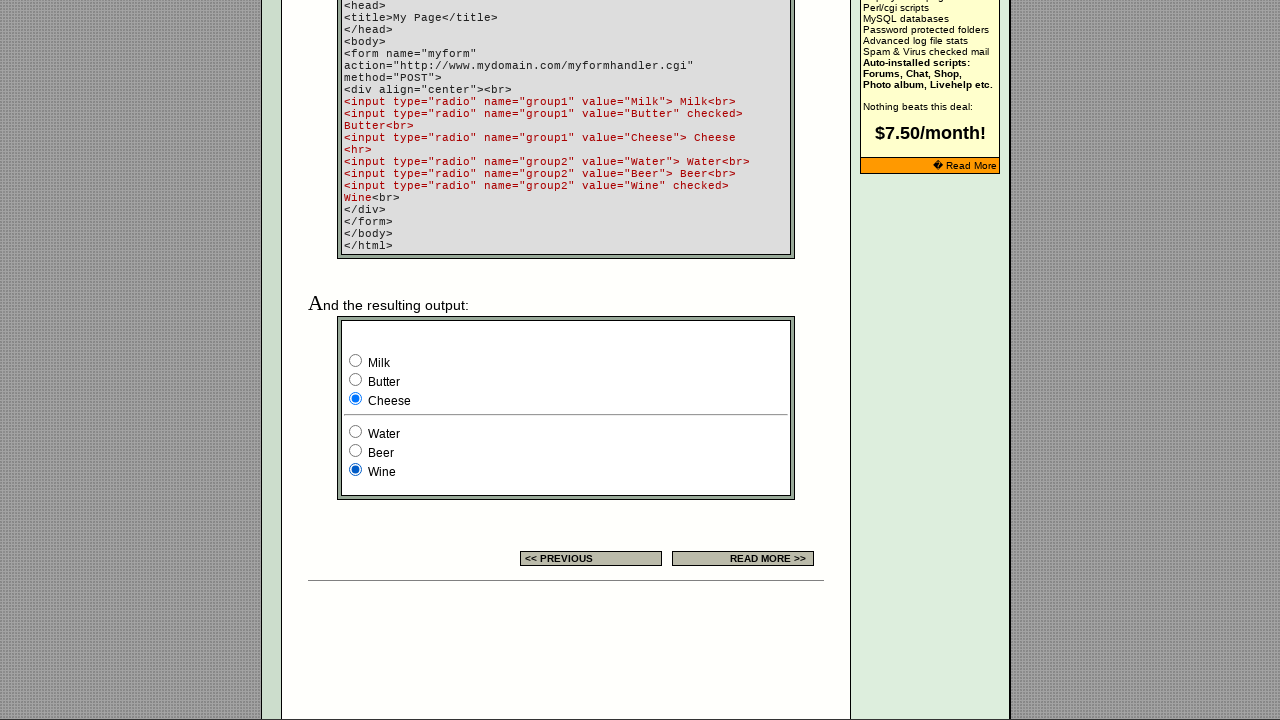

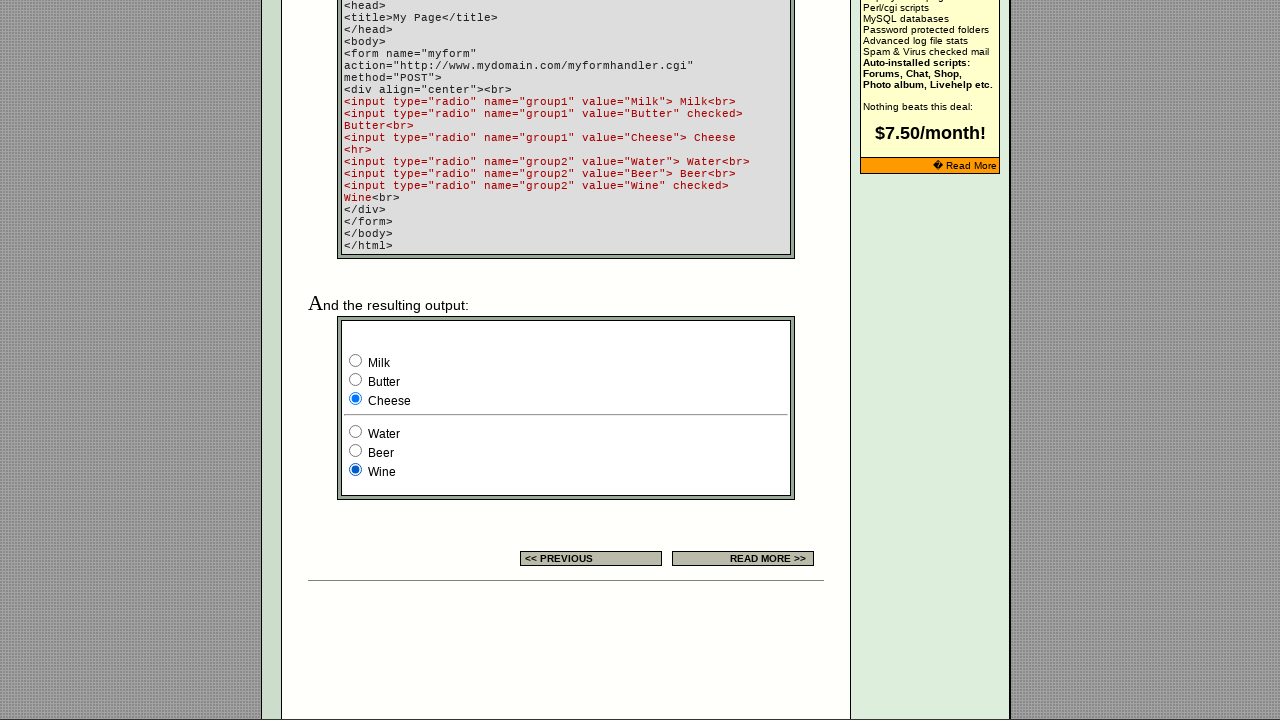